Tests that new todo items are appended to the bottom of the list and the count displays correctly

Starting URL: https://demo.playwright.dev/todomvc

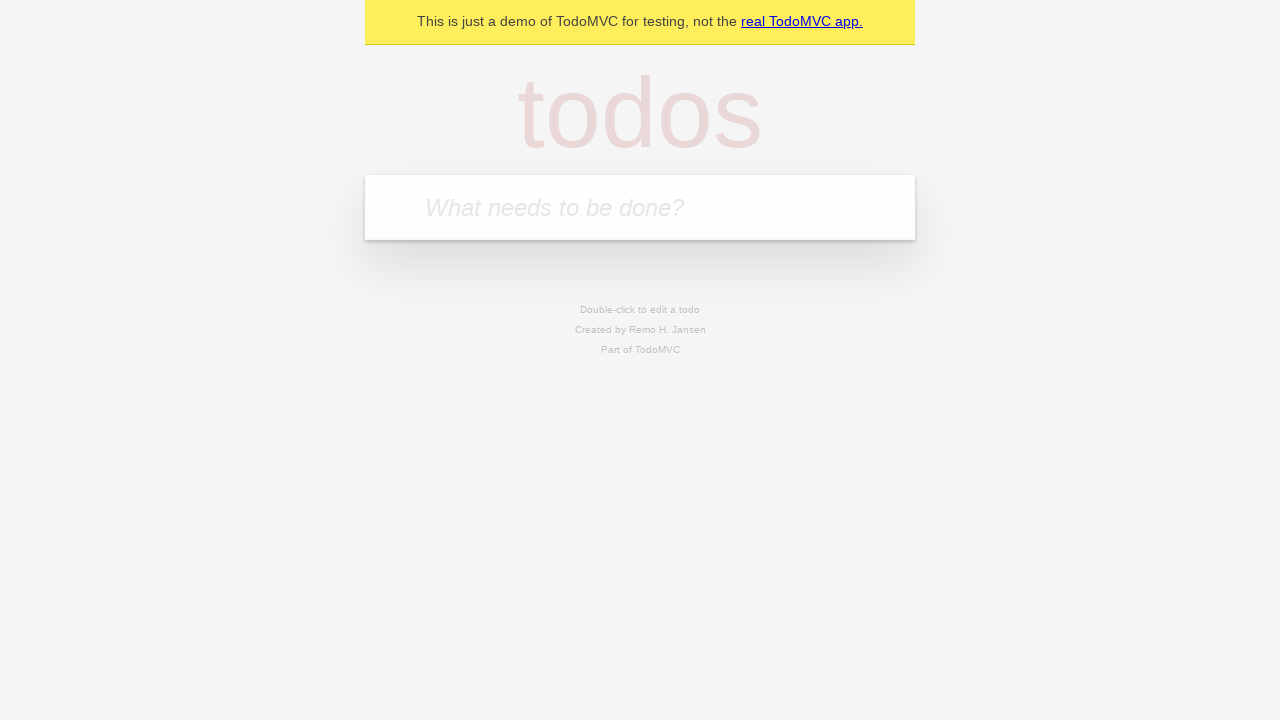

Filled todo input with 'buy some cheese' on internal:attr=[placeholder="What needs to be done?"i]
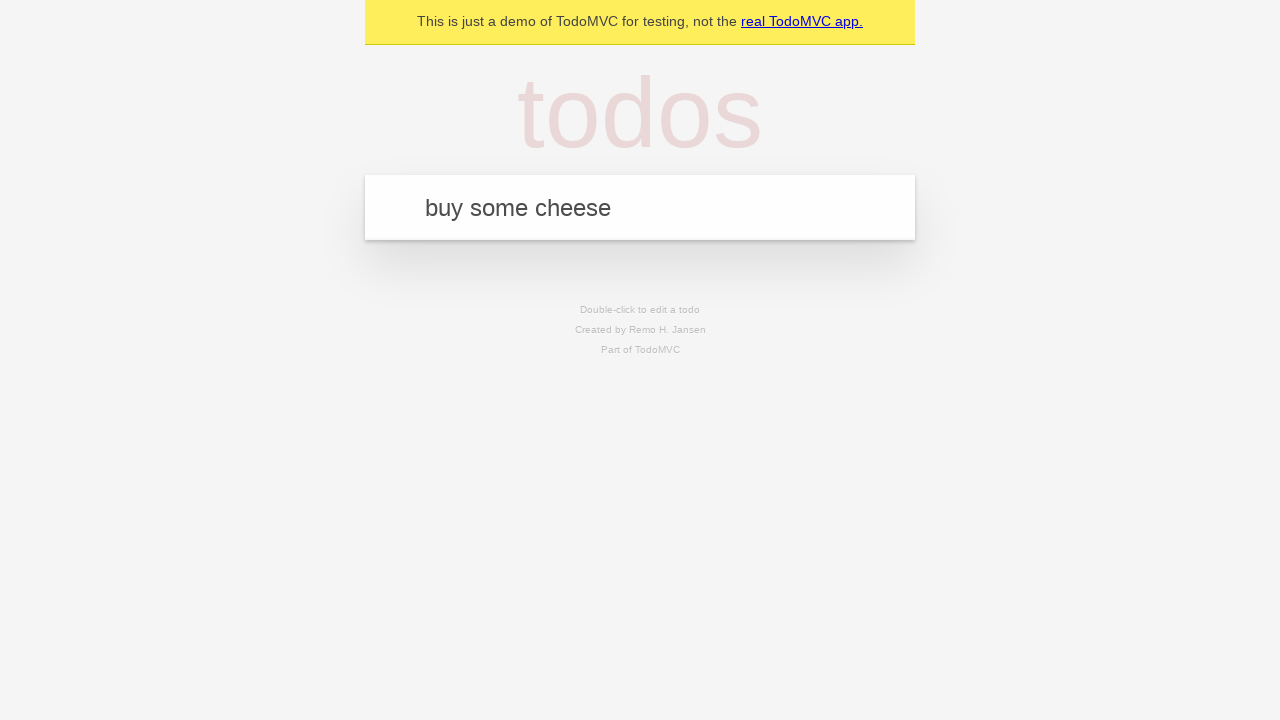

Pressed Enter to add 'buy some cheese' to the list on internal:attr=[placeholder="What needs to be done?"i]
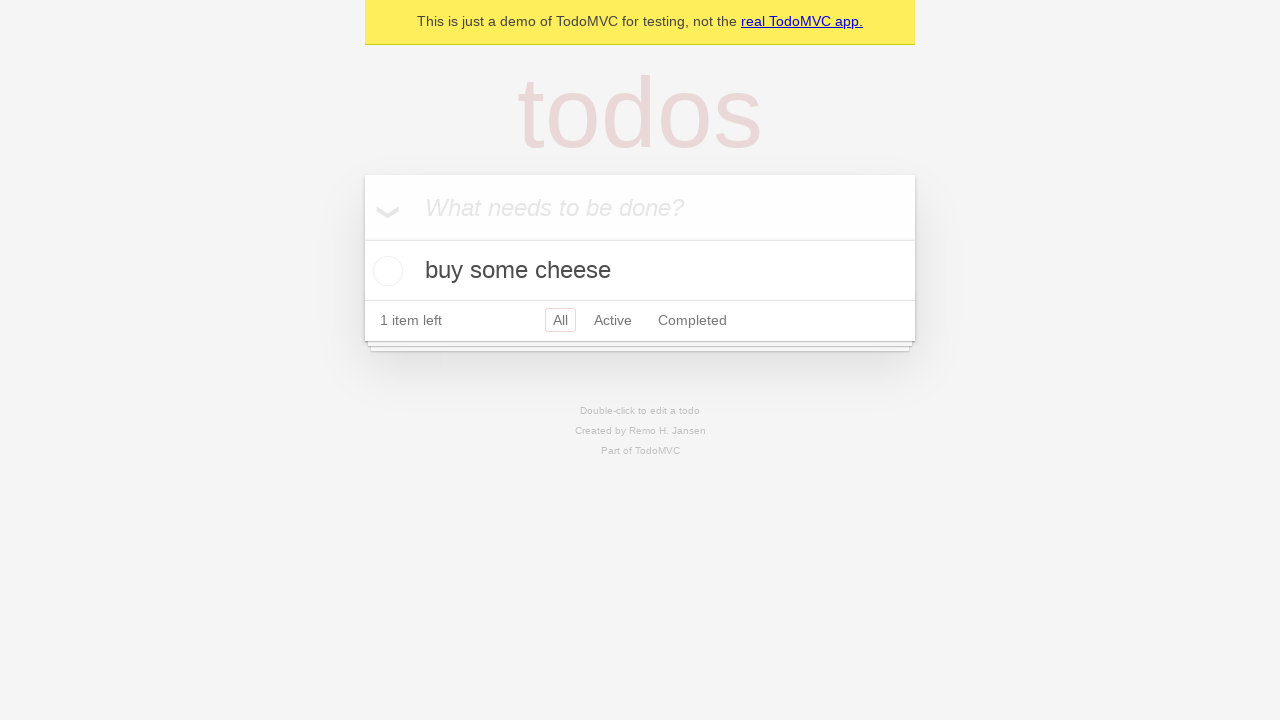

Filled todo input with 'feed the cat' on internal:attr=[placeholder="What needs to be done?"i]
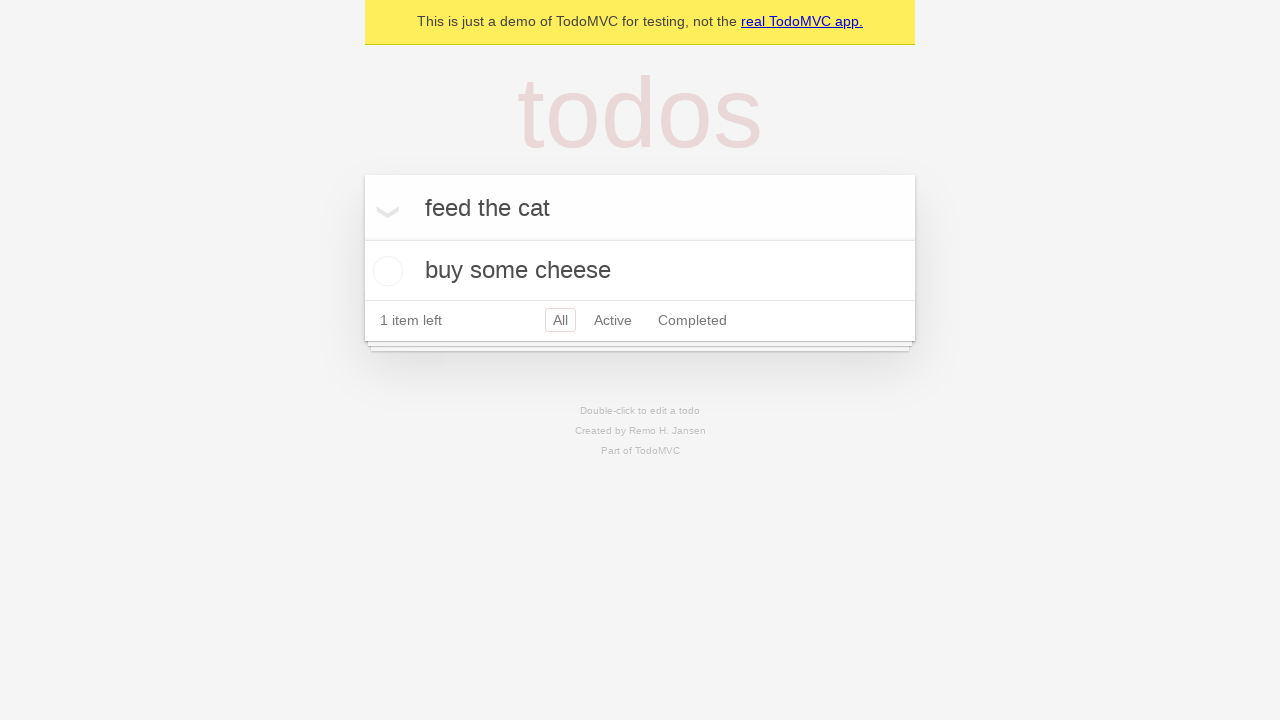

Pressed Enter to add 'feed the cat' to the list on internal:attr=[placeholder="What needs to be done?"i]
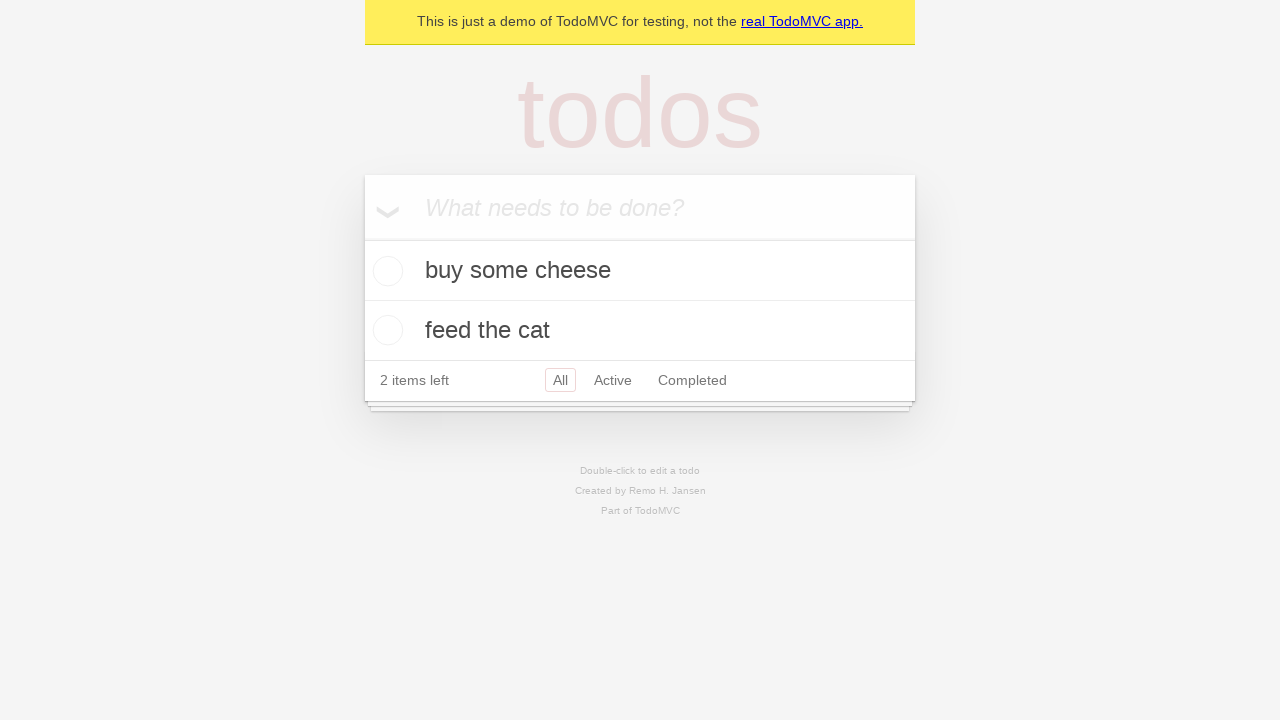

Filled todo input with 'book a doctors appointment' on internal:attr=[placeholder="What needs to be done?"i]
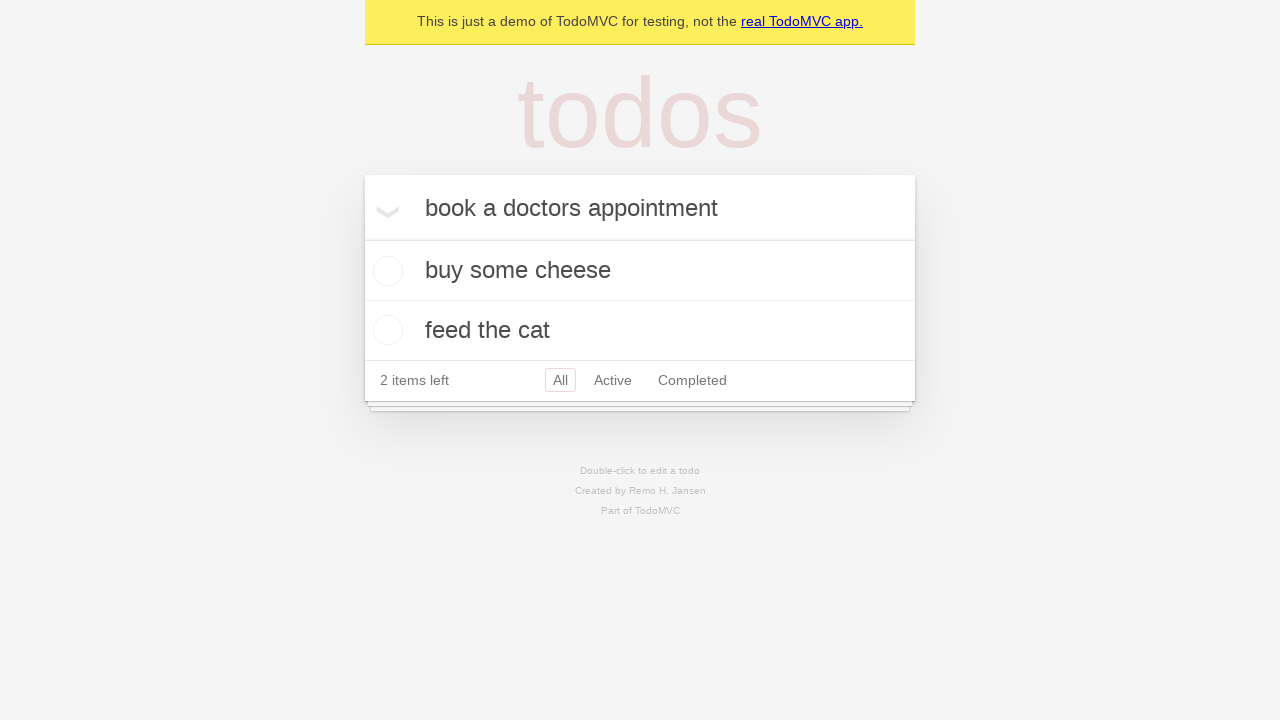

Pressed Enter to add 'book a doctors appointment' to the list on internal:attr=[placeholder="What needs to be done?"i]
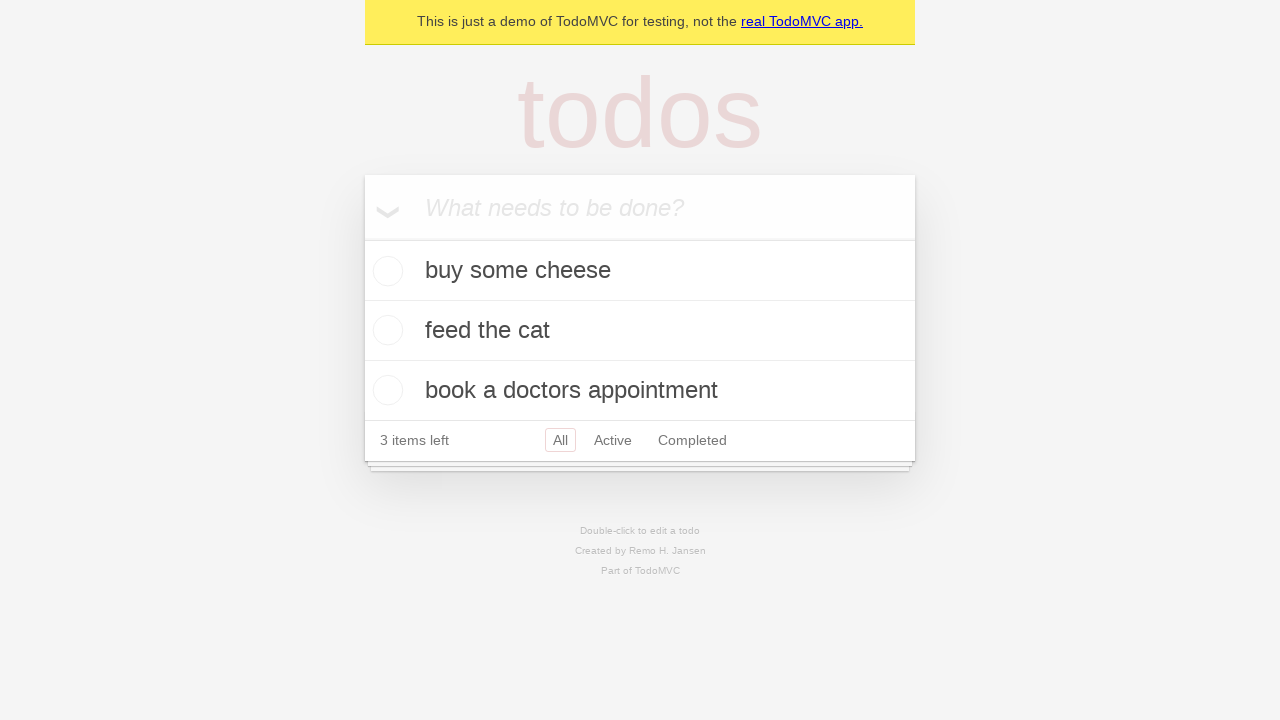

Todo count element loaded, confirming all items are visible
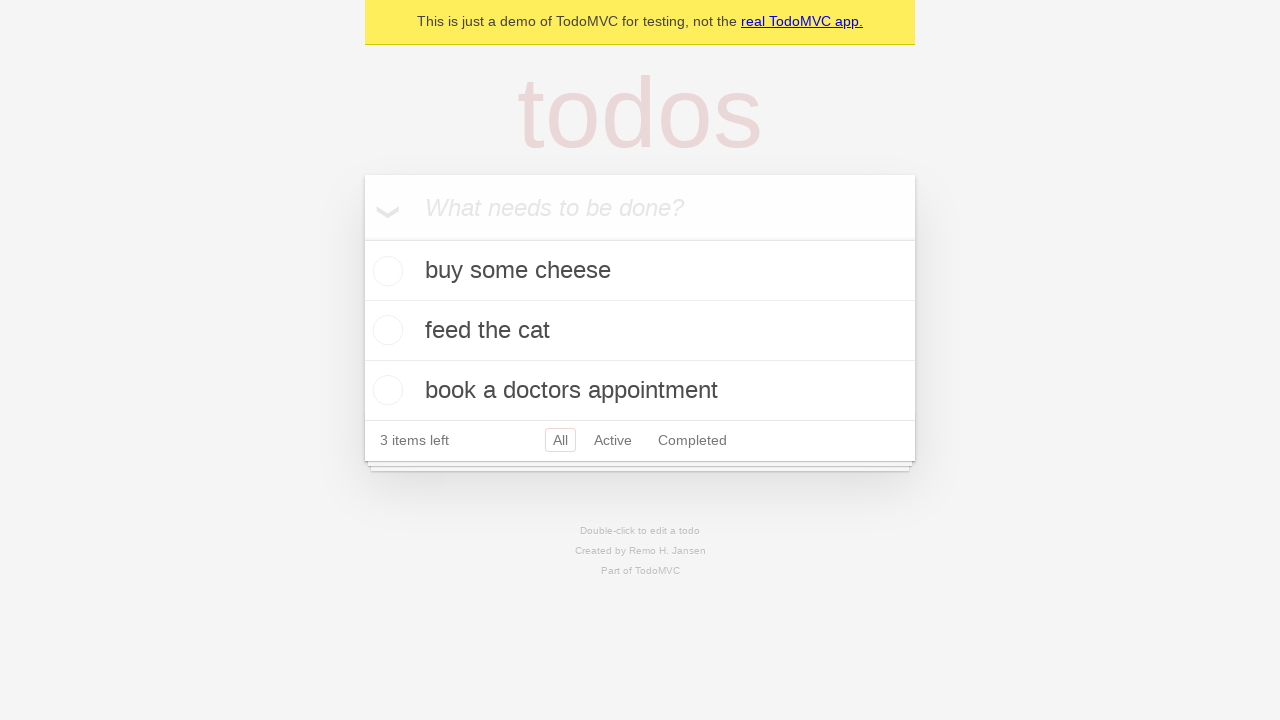

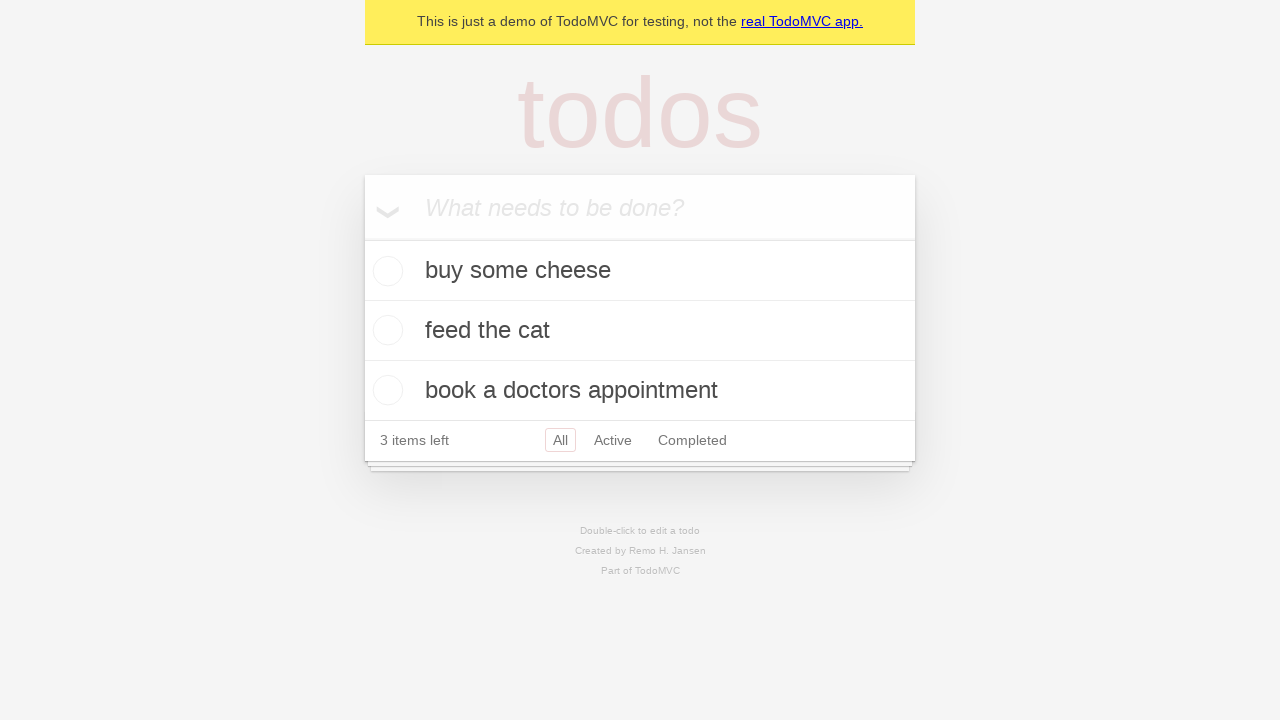